Tests an e-commerce shopping flow by searching for specific products (Cucumber, Brocolli, Beetroot), adding them to cart, proceeding to checkout, and applying a promo code to verify discount functionality.

Starting URL: https://rahulshettyacademy.com/seleniumPractise/

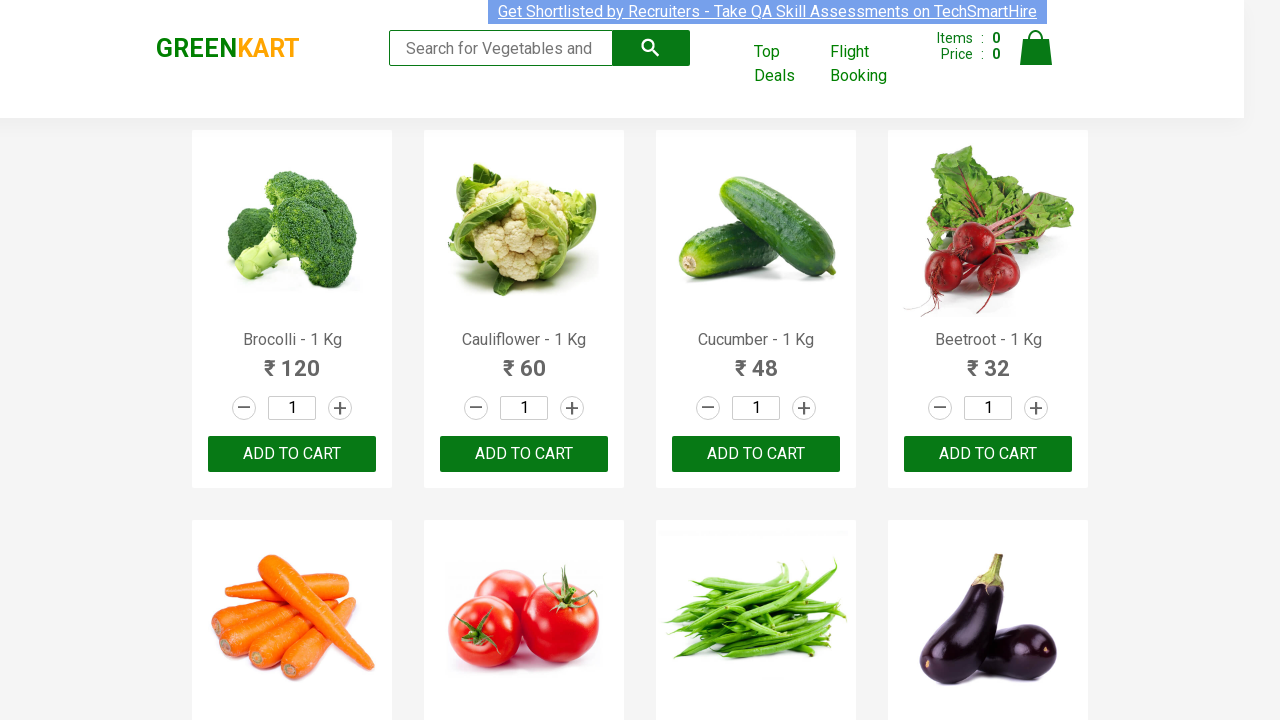

Waited for product list to load
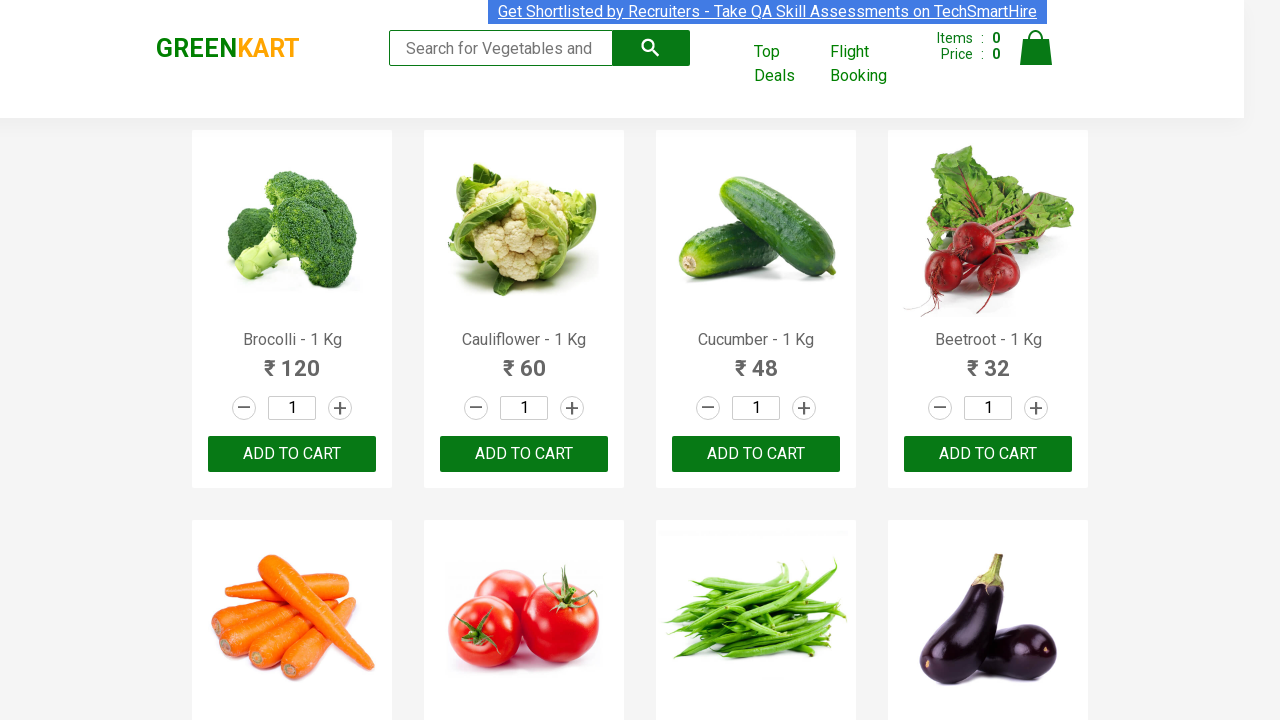

Added 'Brocolli' to cart at (292, 454) on xpath=//div[@class='product-action']/button >> nth=0
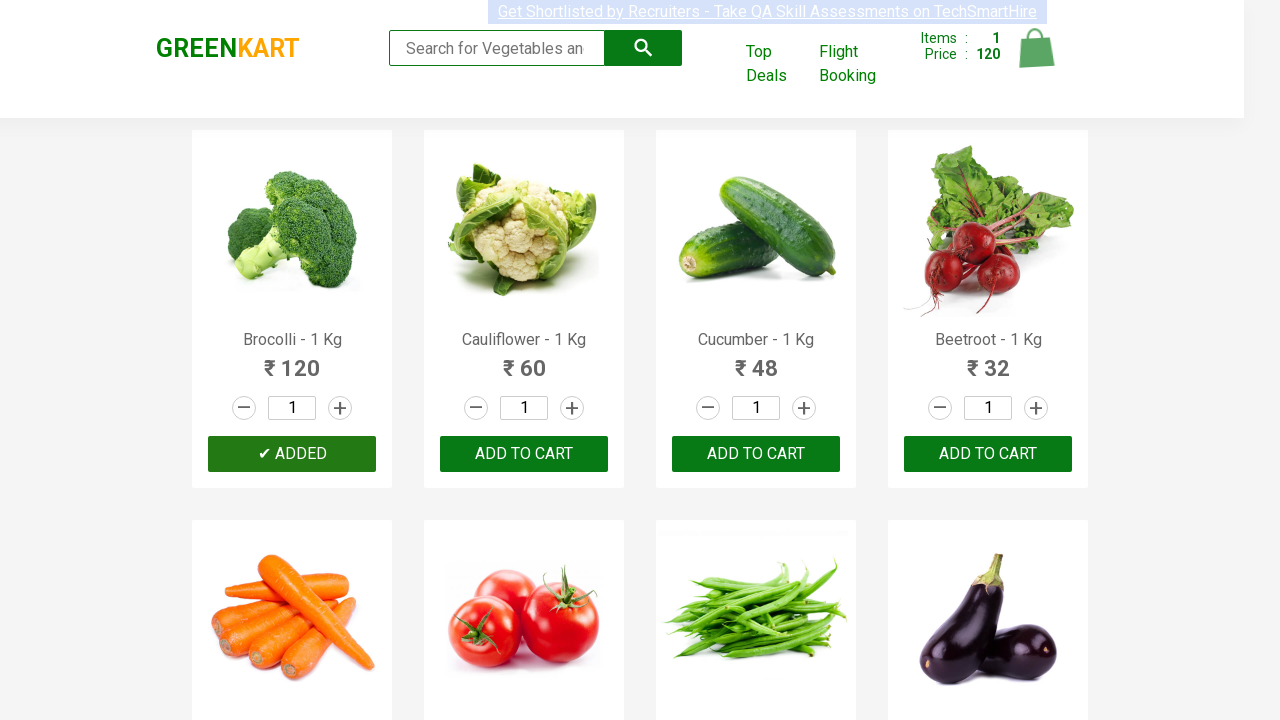

Added 'Cucumber' to cart at (756, 454) on xpath=//div[@class='product-action']/button >> nth=2
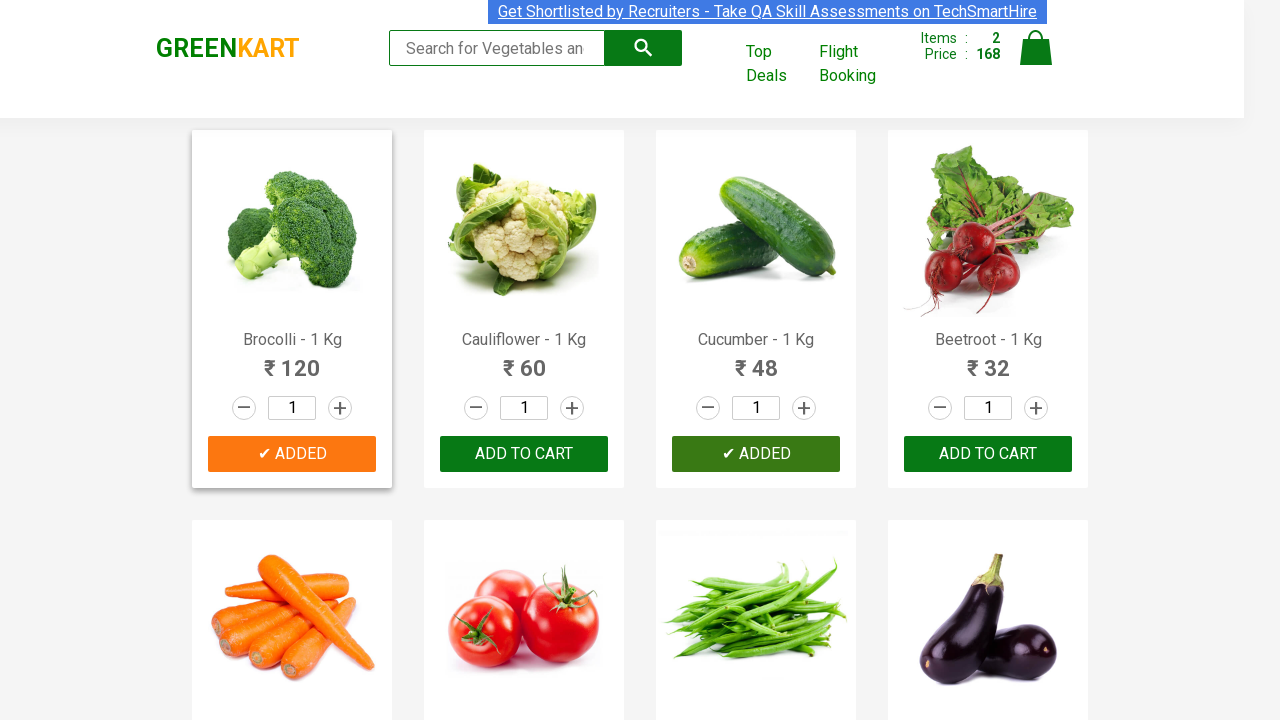

Added 'Beetroot' to cart at (988, 454) on xpath=//div[@class='product-action']/button >> nth=3
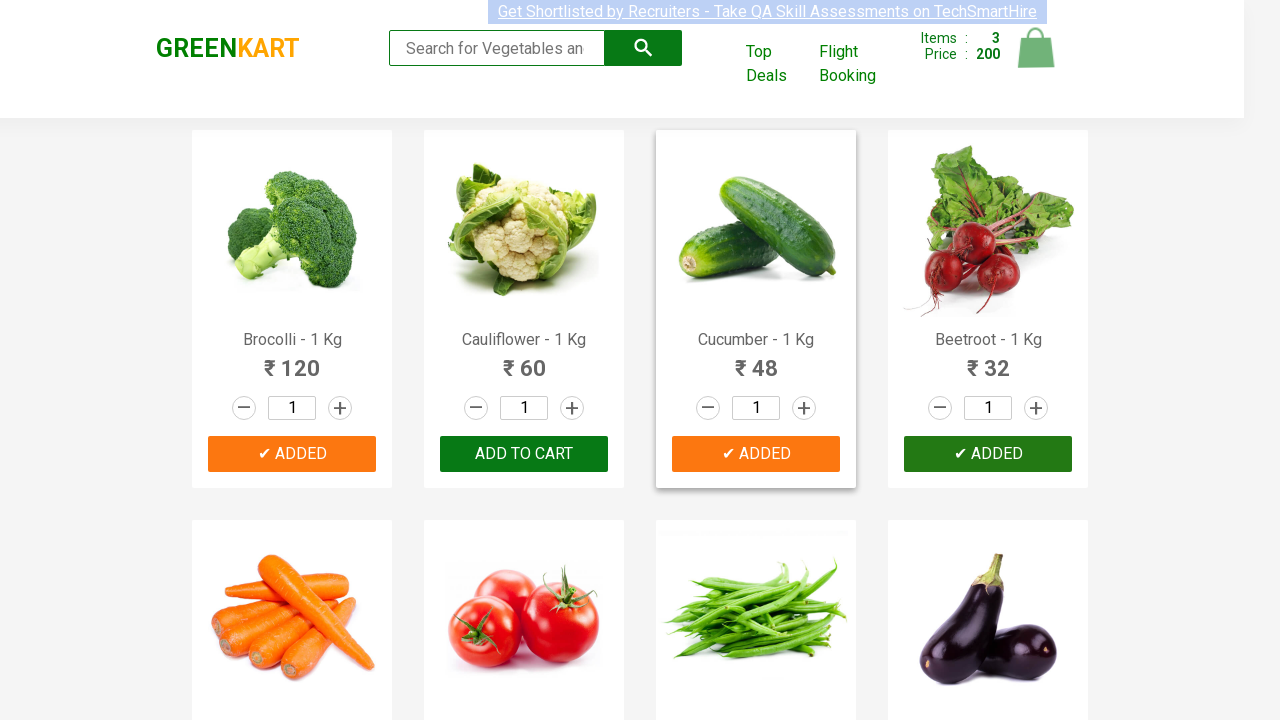

Clicked on cart icon at (1036, 48) on img[alt='Cart']
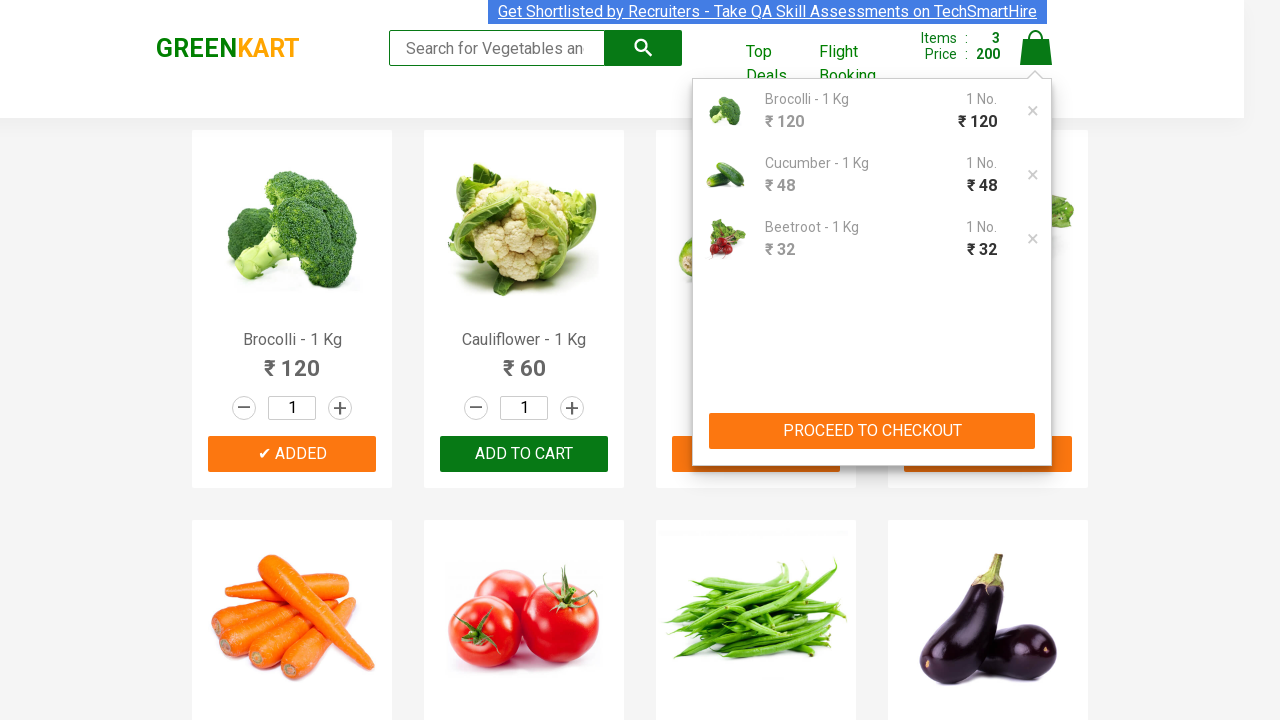

Clicked 'PROCEED TO CHECKOUT' button at (872, 431) on xpath=//button[text()='PROCEED TO CHECKOUT']
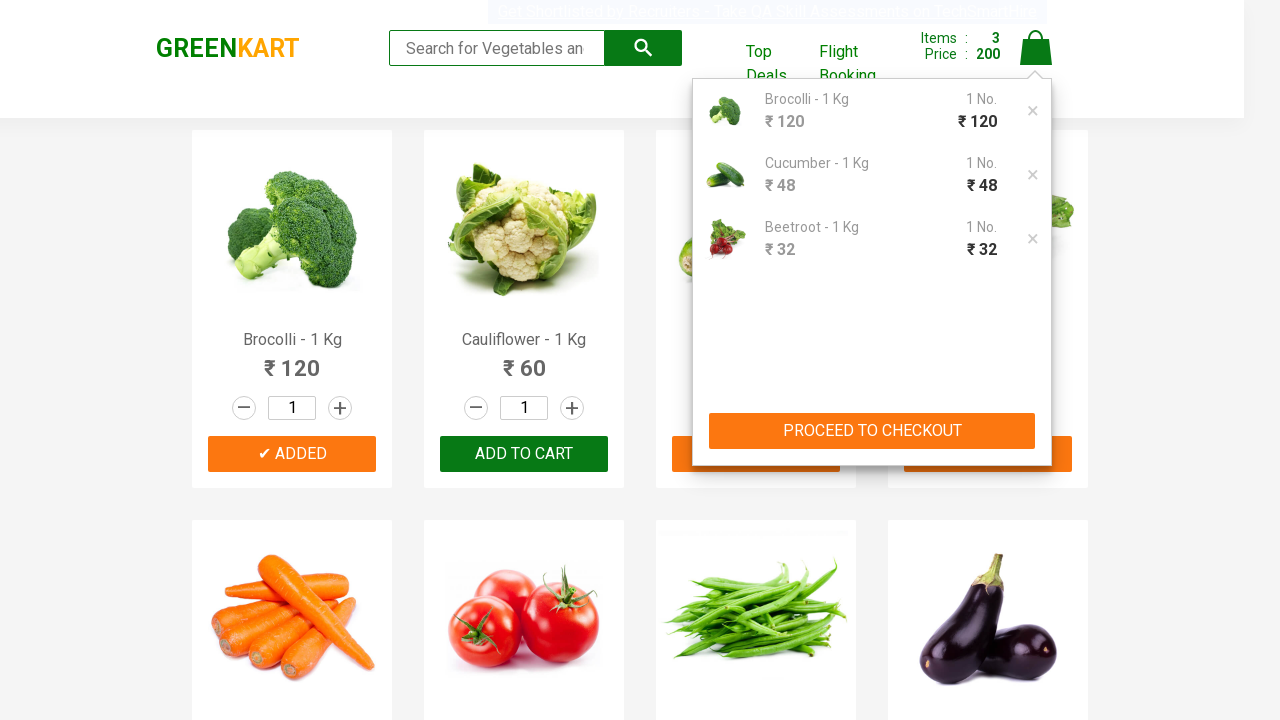

Entered promo code 'rahulshettyacademy' on input[placeholder='Enter promo code']
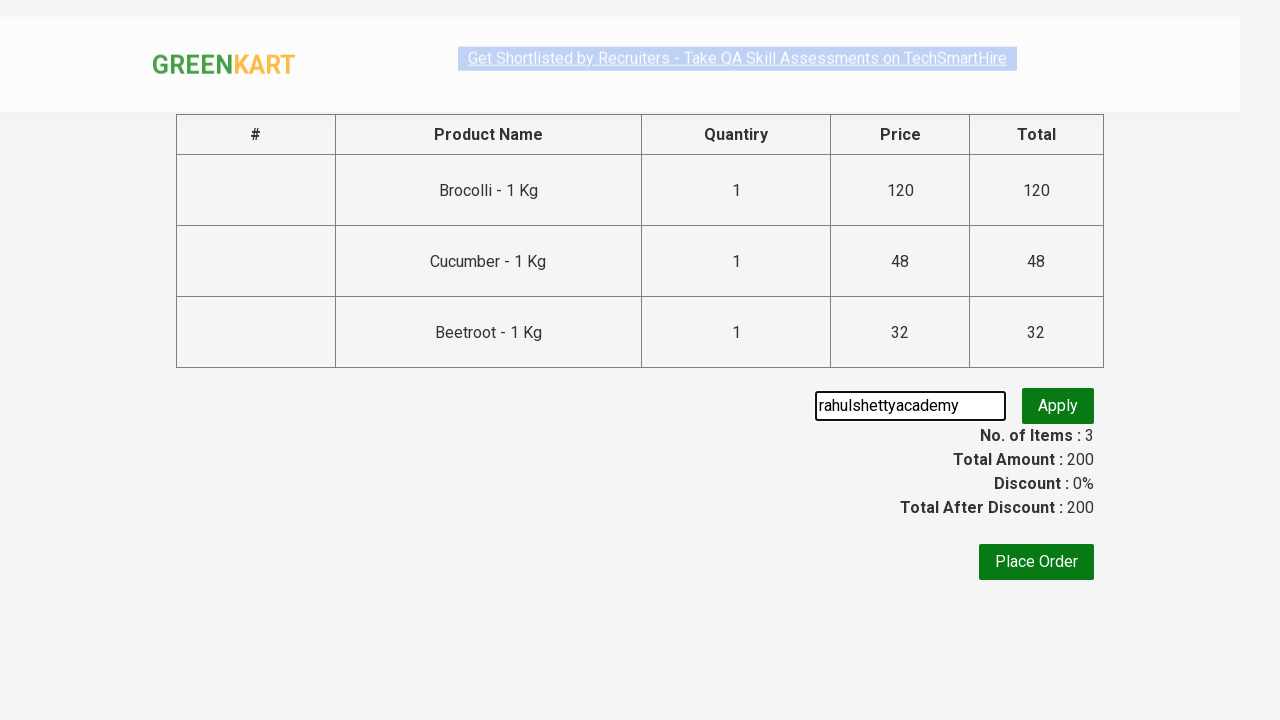

Clicked 'Apply' button to apply promo code at (1058, 406) on xpath=//button[normalize-space()='Apply']
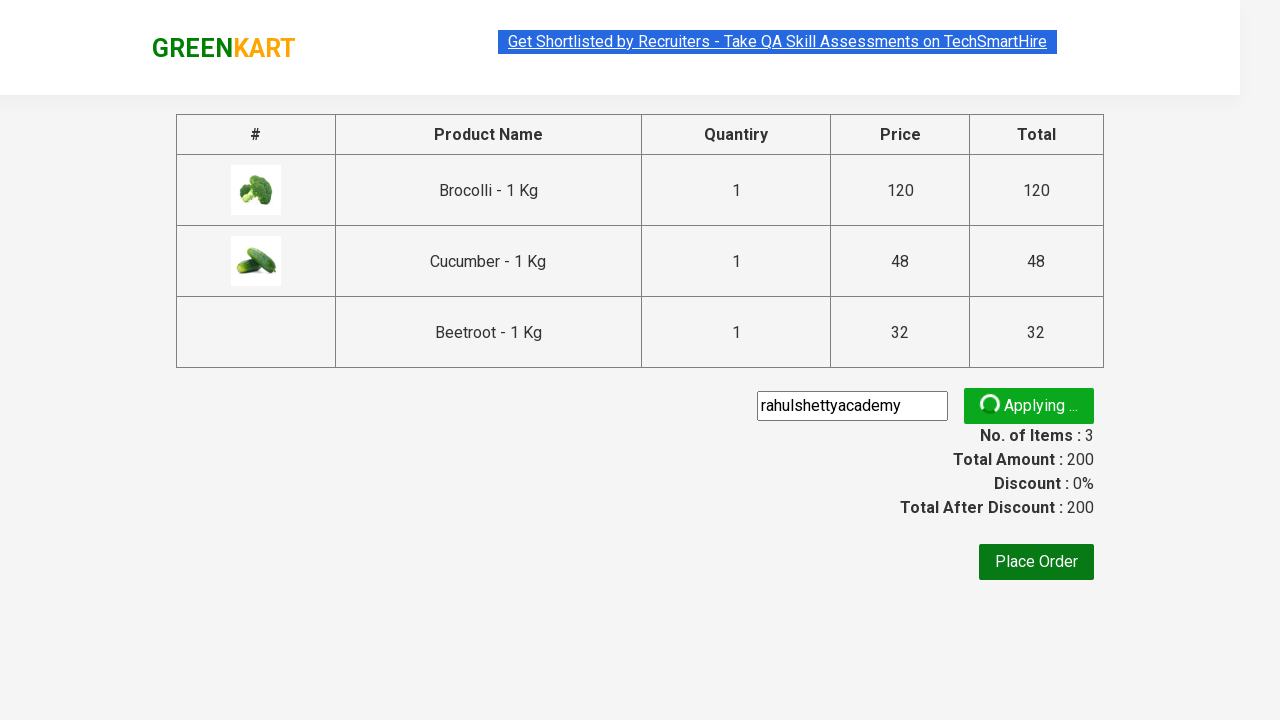

Promo code successfully applied and discount verified
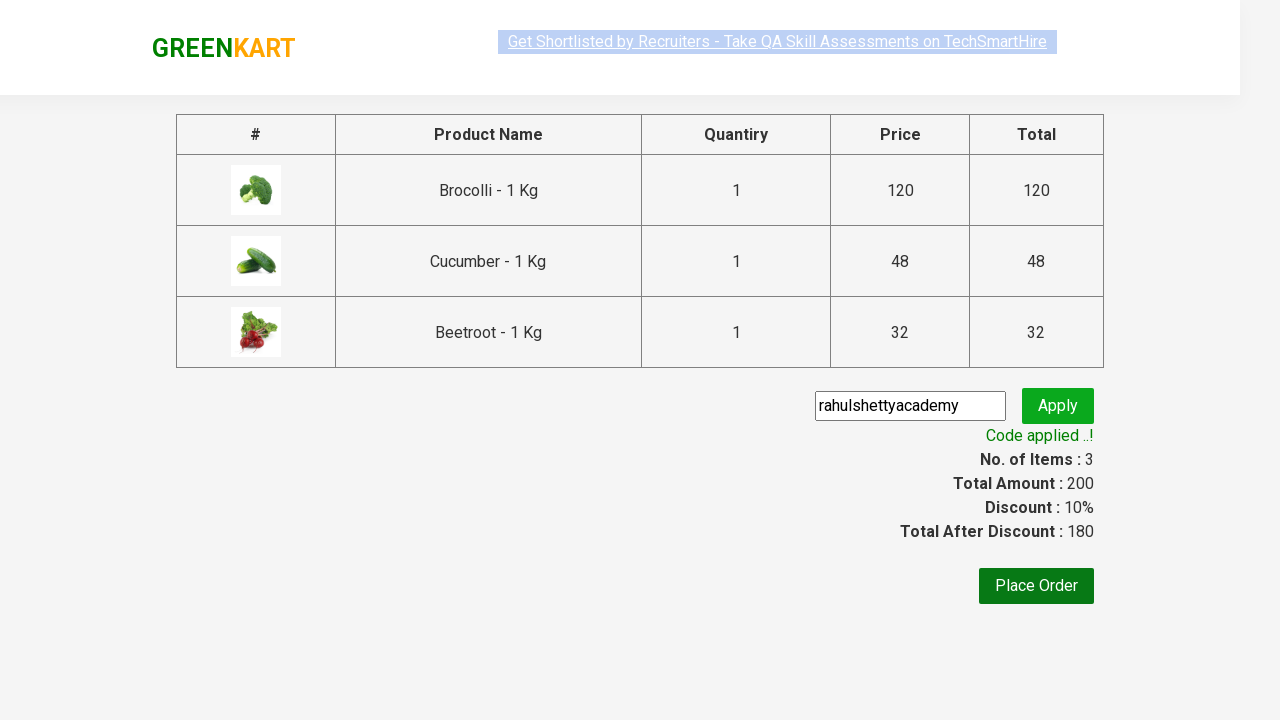

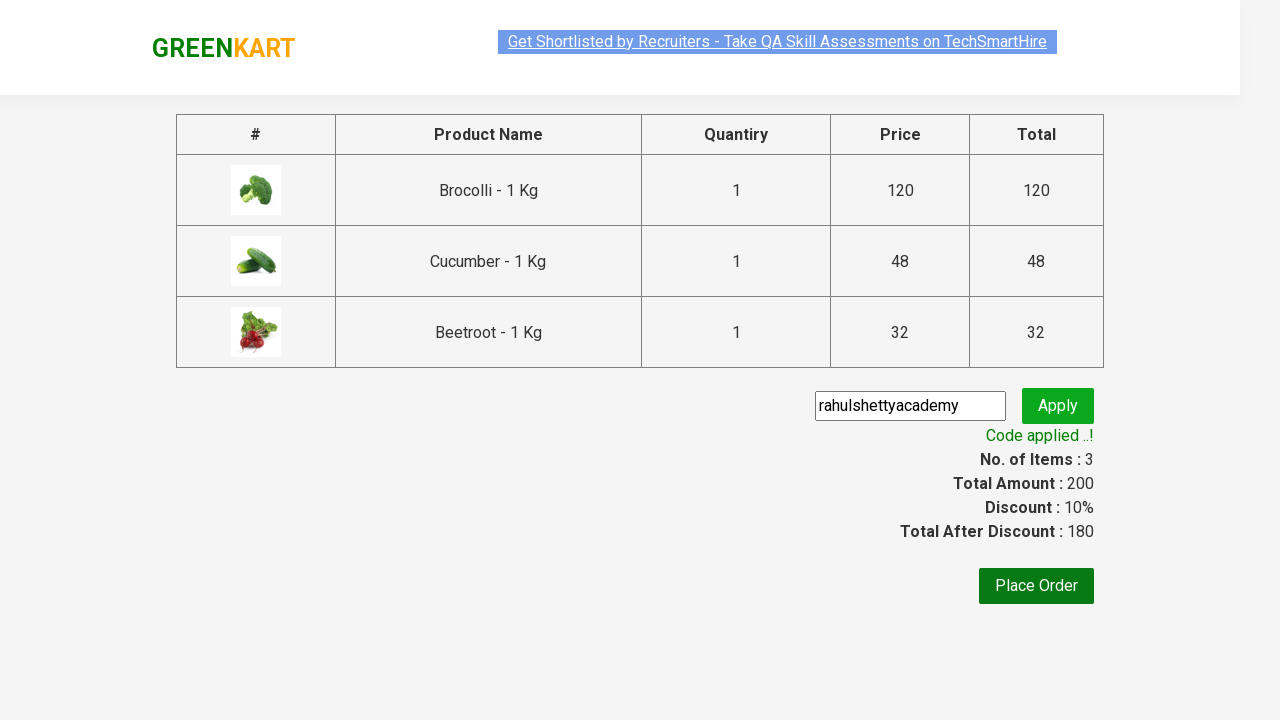